Navigates to a specific book product page and clicks the add-to-cart button to add the item to the shopping cart.

Starting URL: https://danube-webshop.herokuapp.com/books/2

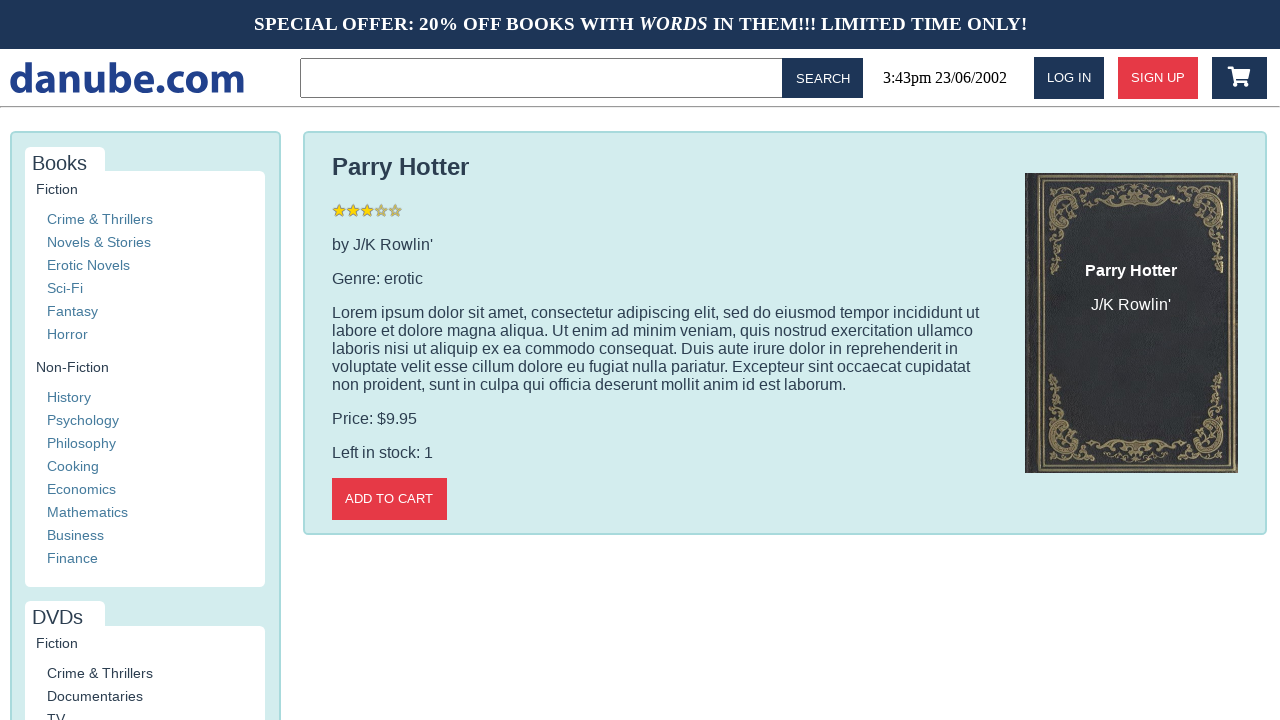

Navigated to book product page (book ID: 2)
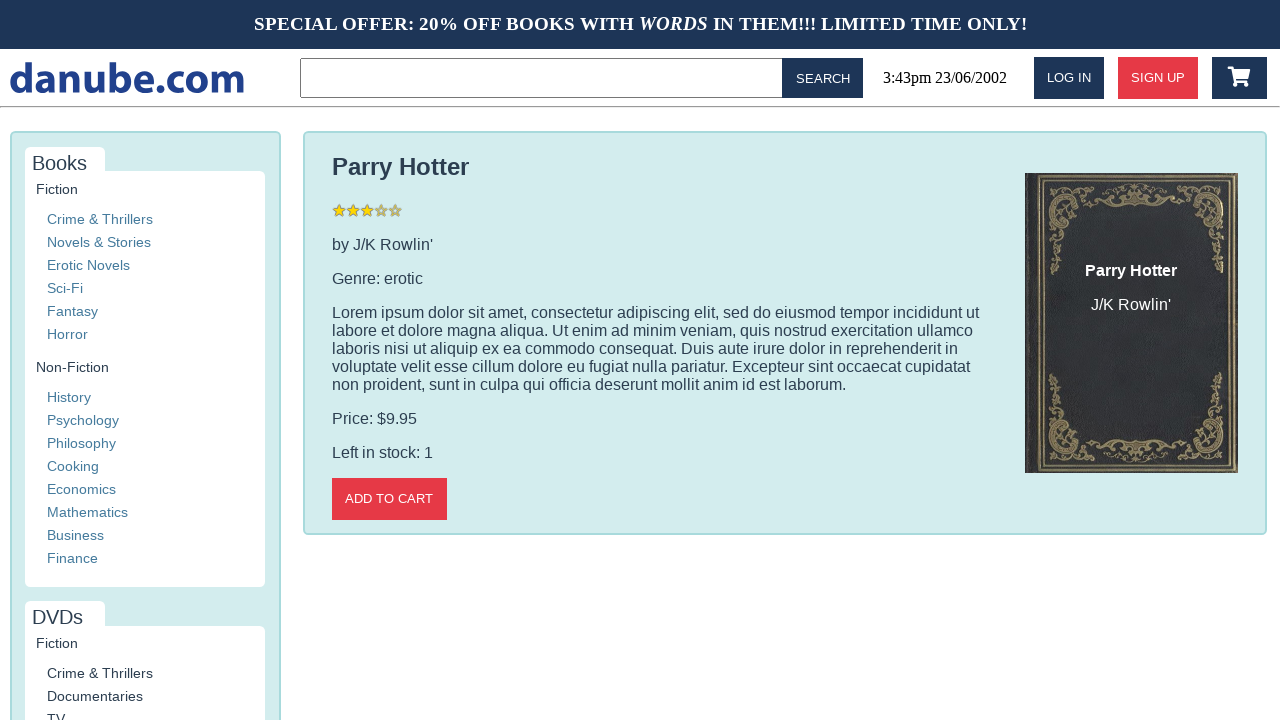

Clicked add-to-cart button at (1158, 78) on button.call-to-action
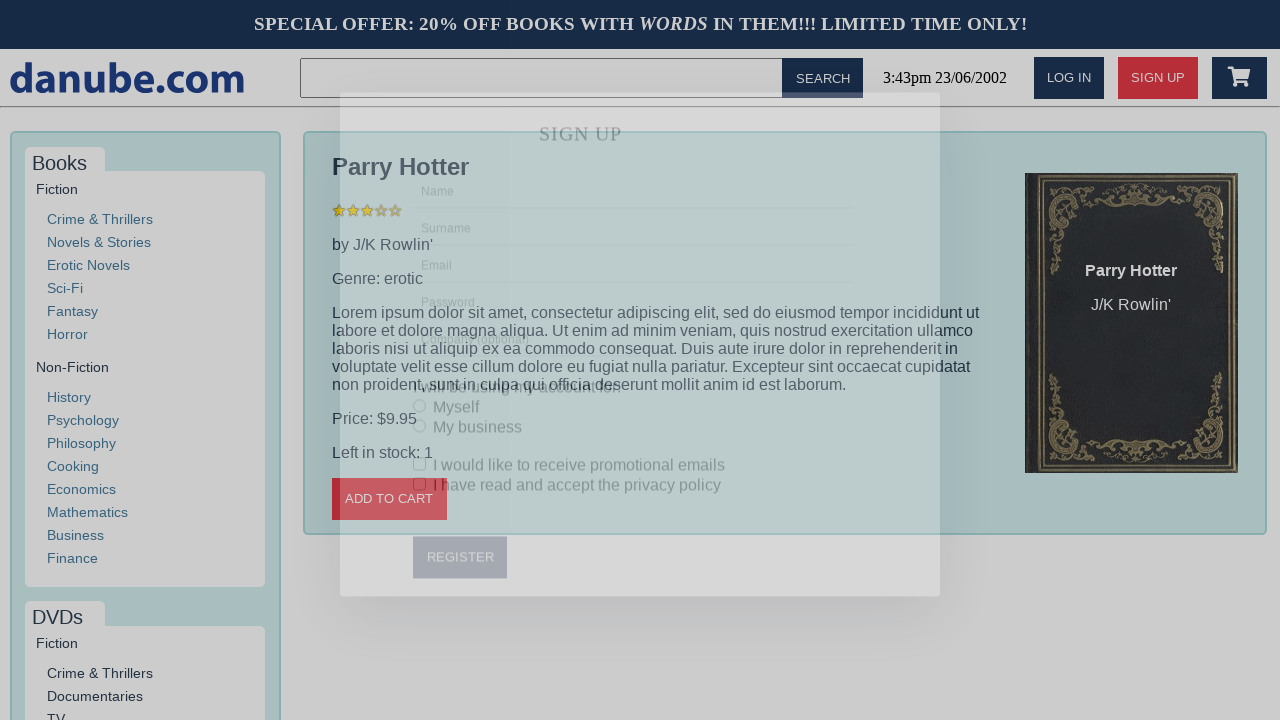

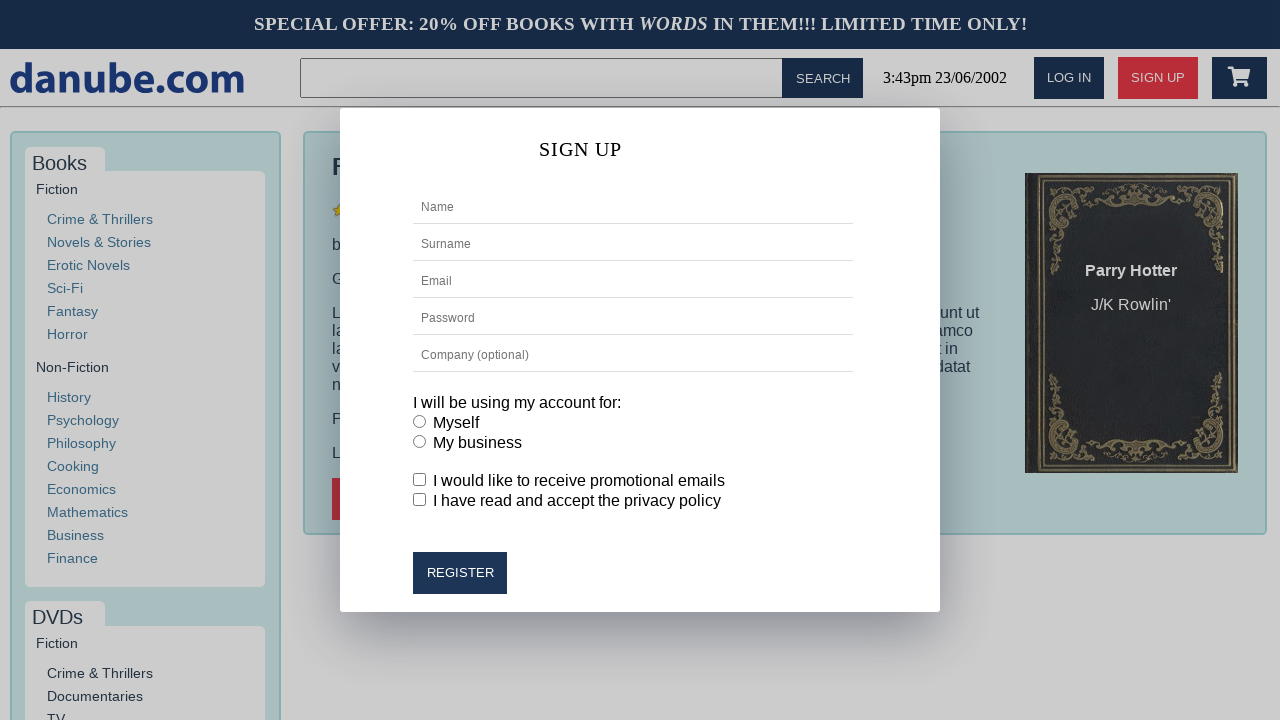